Clicks the success button on the Formy buttons test page

Starting URL: https://formy-project.herokuapp.com/buttons

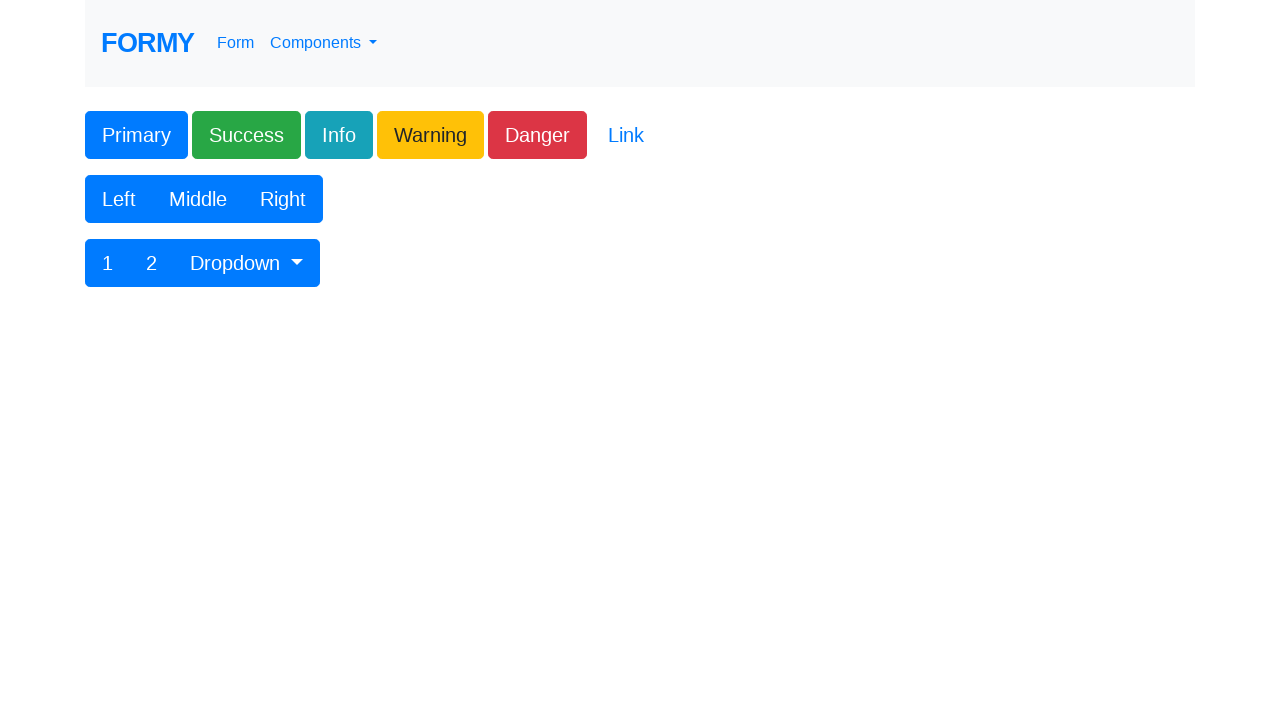

Clicked the success button on Formy buttons test page at (246, 135) on .btn-success
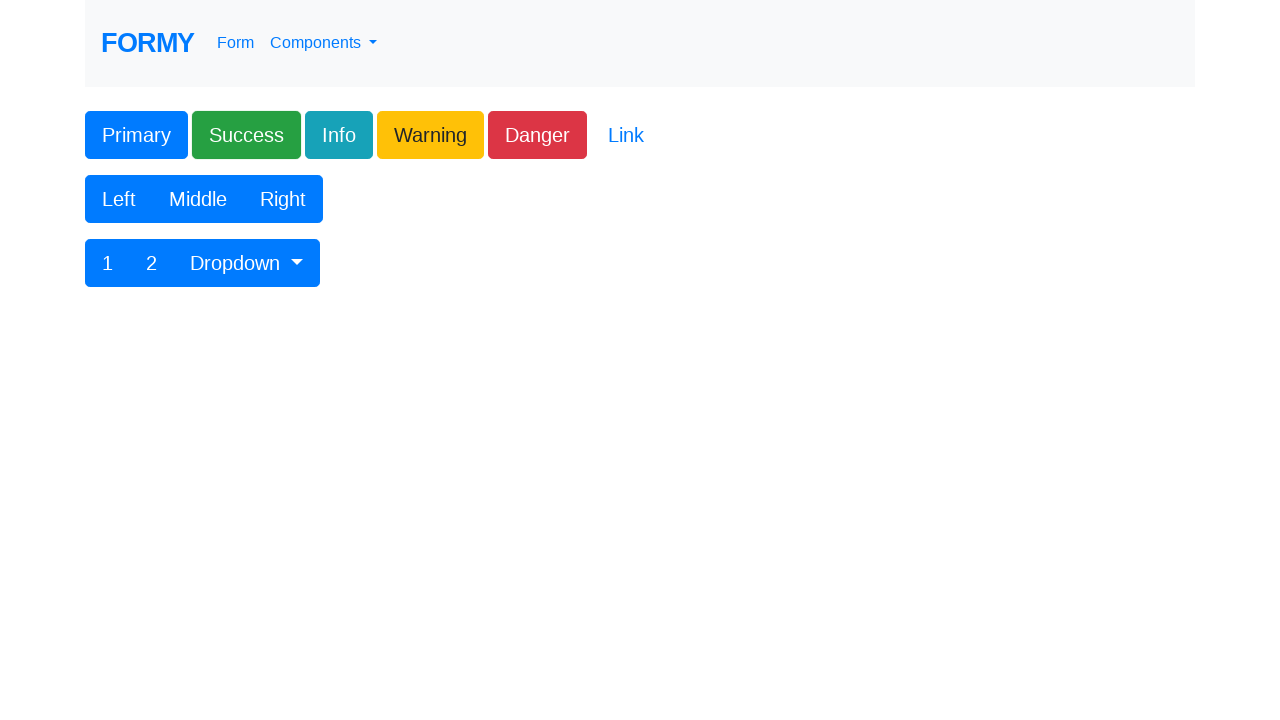

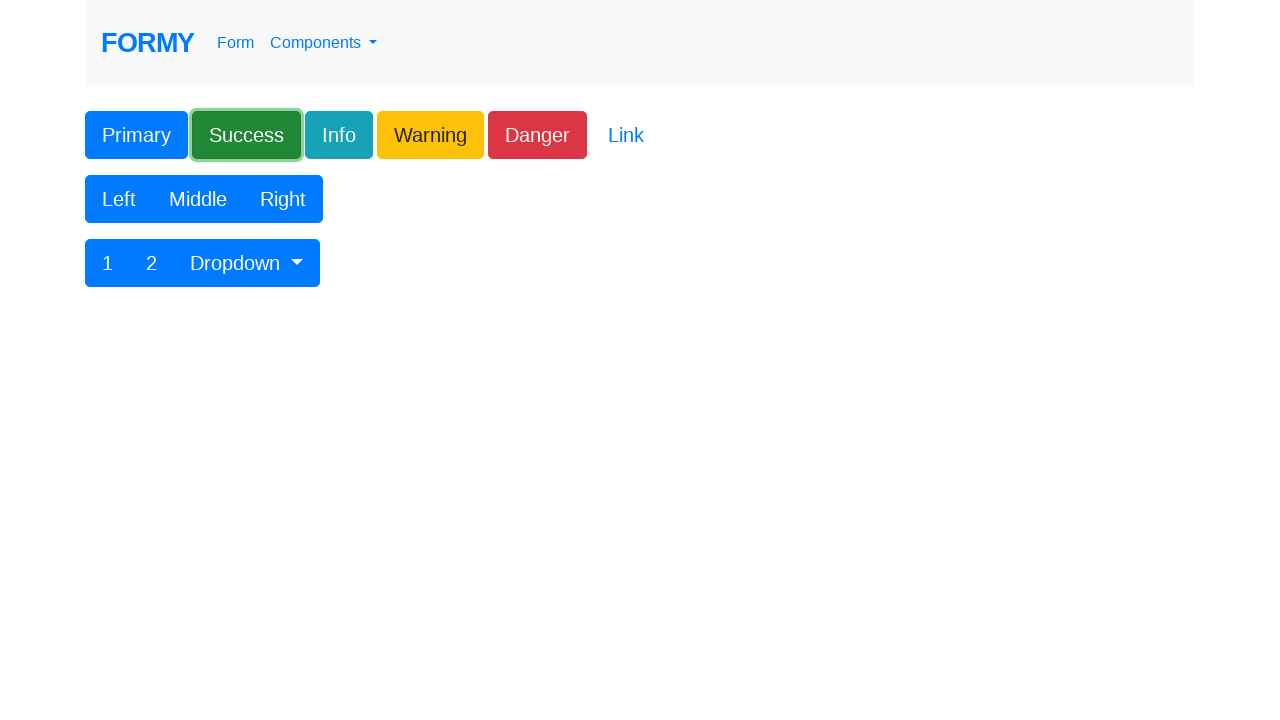